Tests page scrolling functionality by scrolling to different positions on a GeeksforGeeks article page

Starting URL: https://www.geeksforgeeks.org/javascriptexecutor-in-selenium/

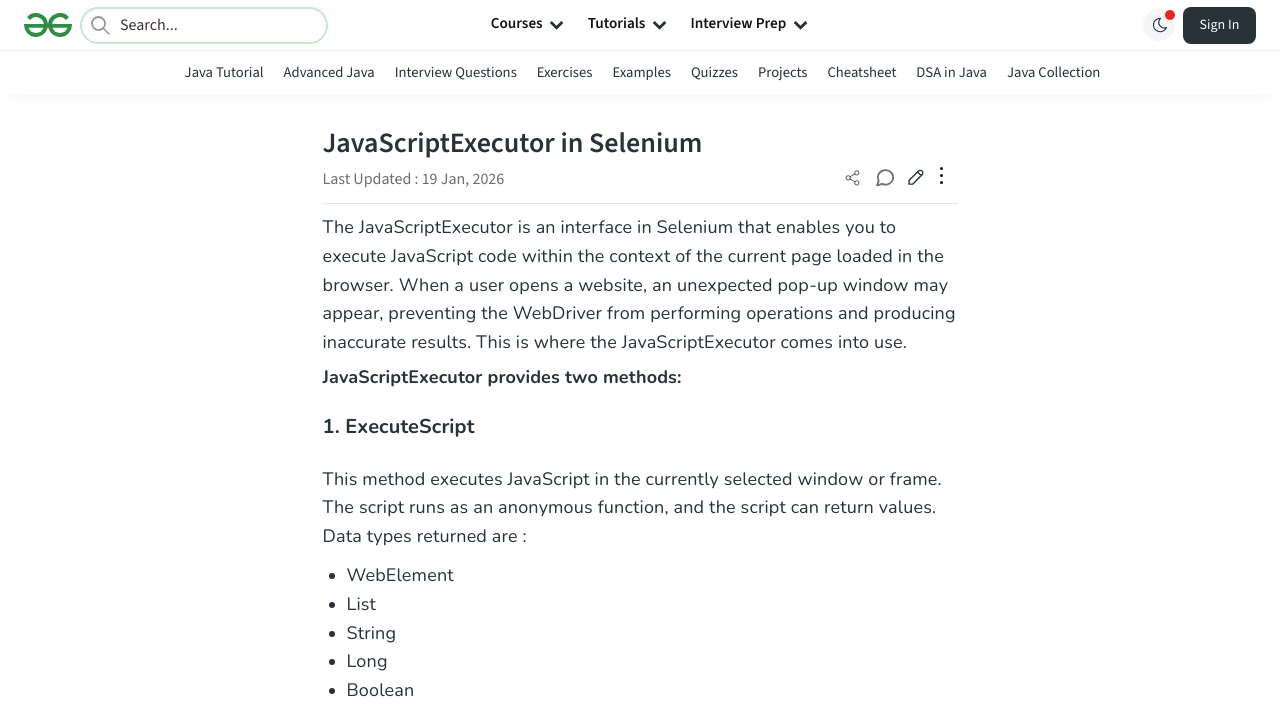

Scrolled down by 150 pixels on the GeeksforGeeks article page
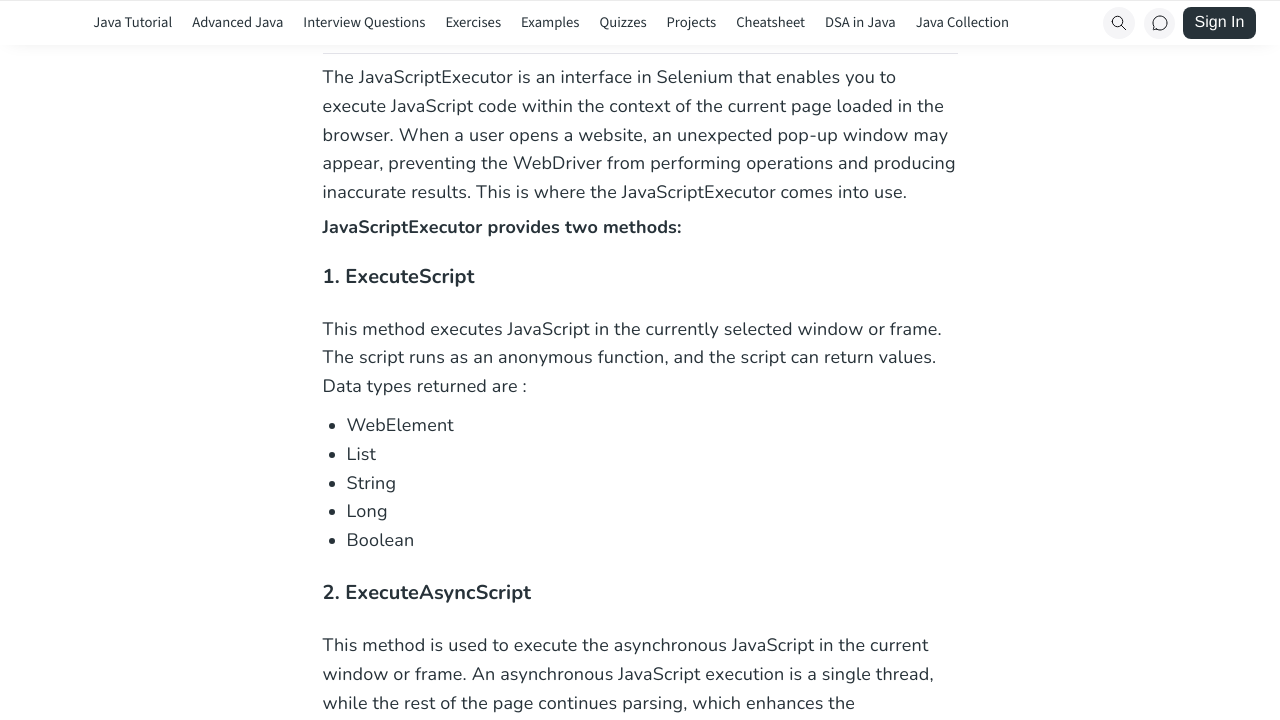

Scrolled down by 5000 pixels to reach bottom area of page
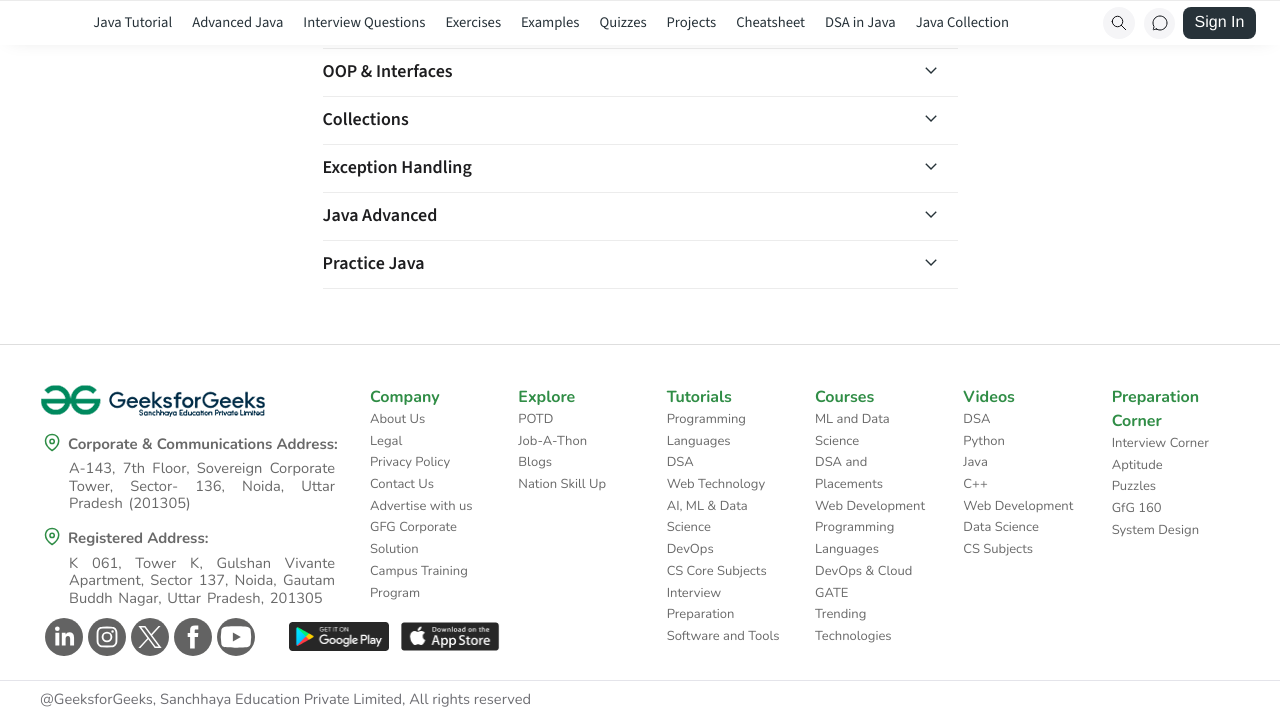

Scrolled back to top of the page
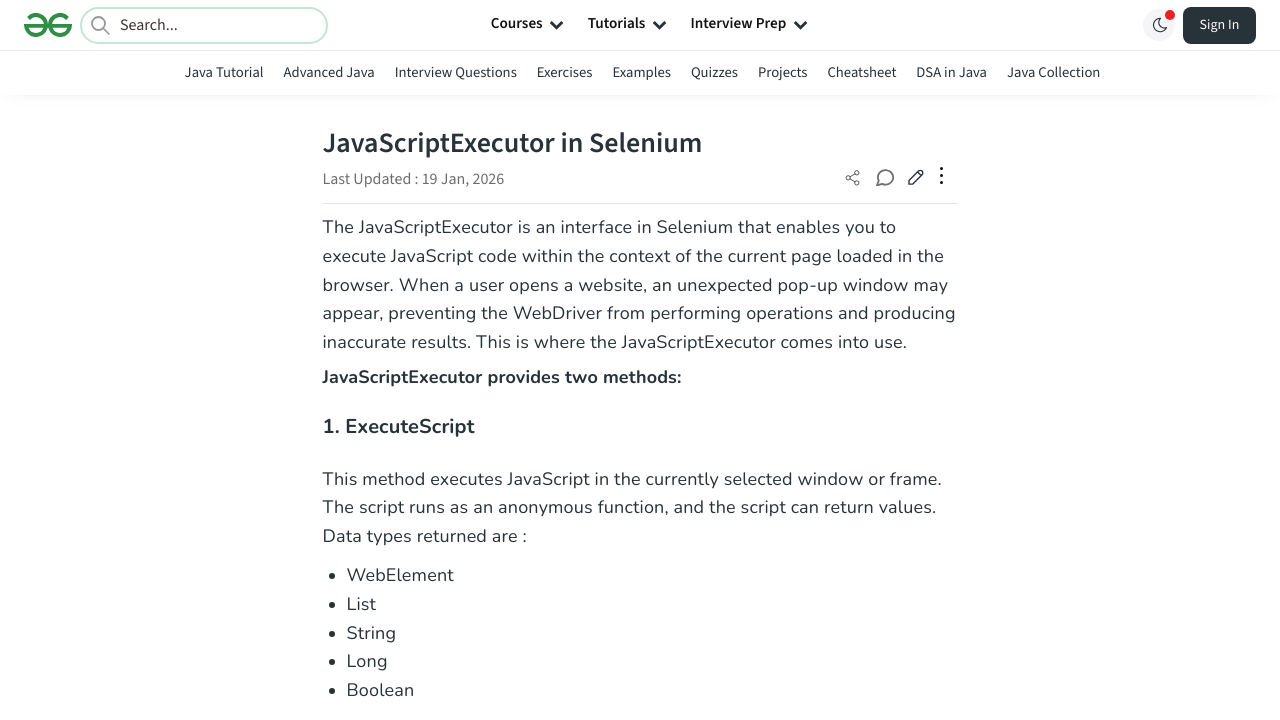

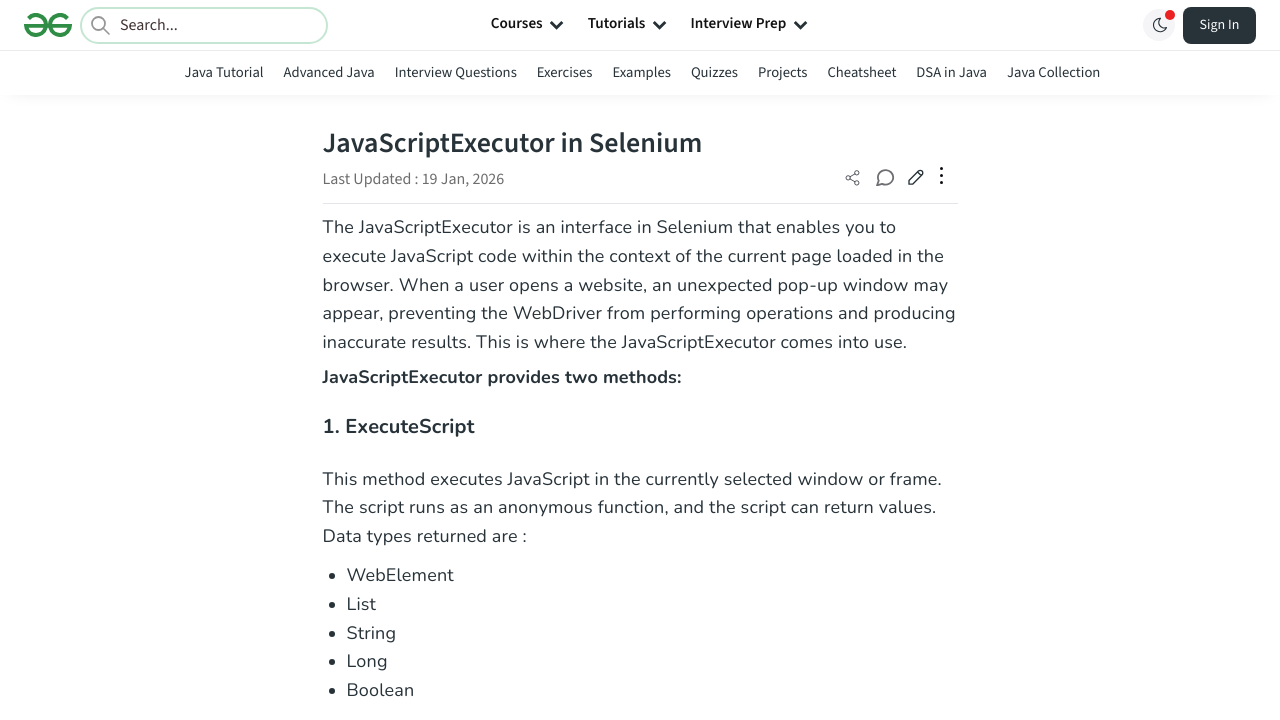